Solves a math captcha by extracting a value from an element attribute, calculating the result, and submitting a form with the answer along with checkbox and radio button selections

Starting URL: http://suninjuly.github.io/get_attribute.html

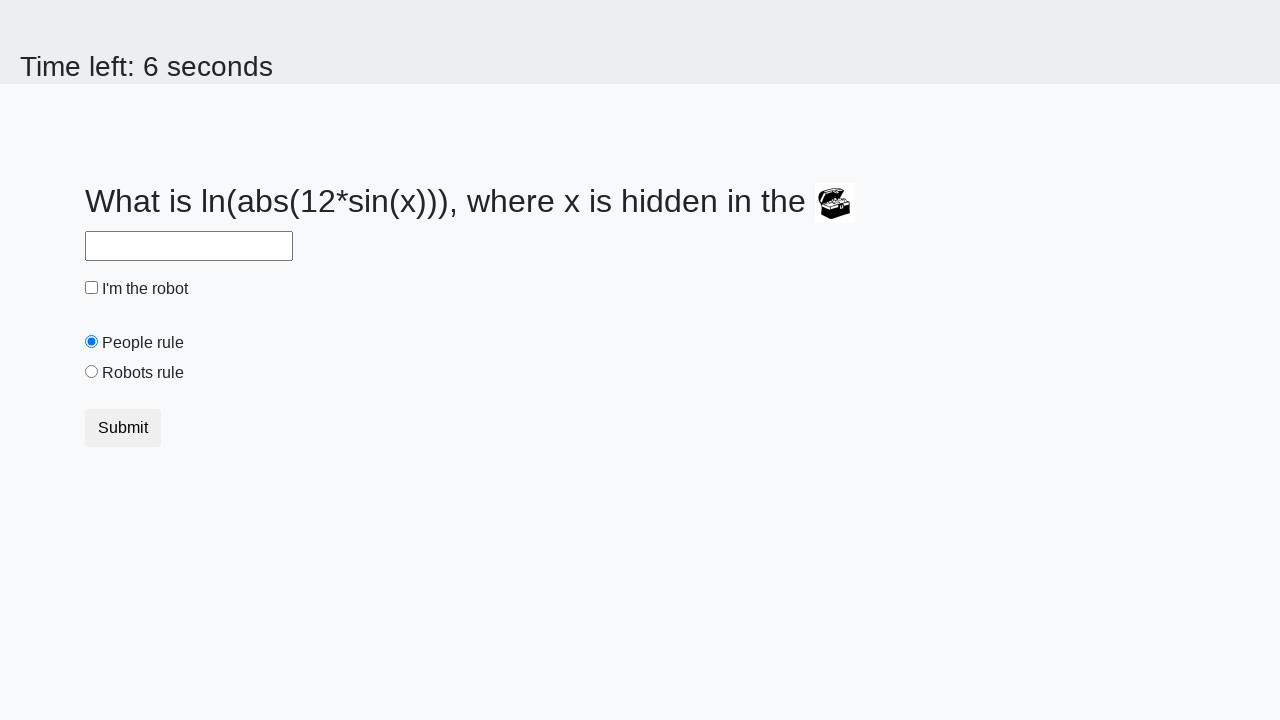

Extracted 'valuex' attribute from treasure element
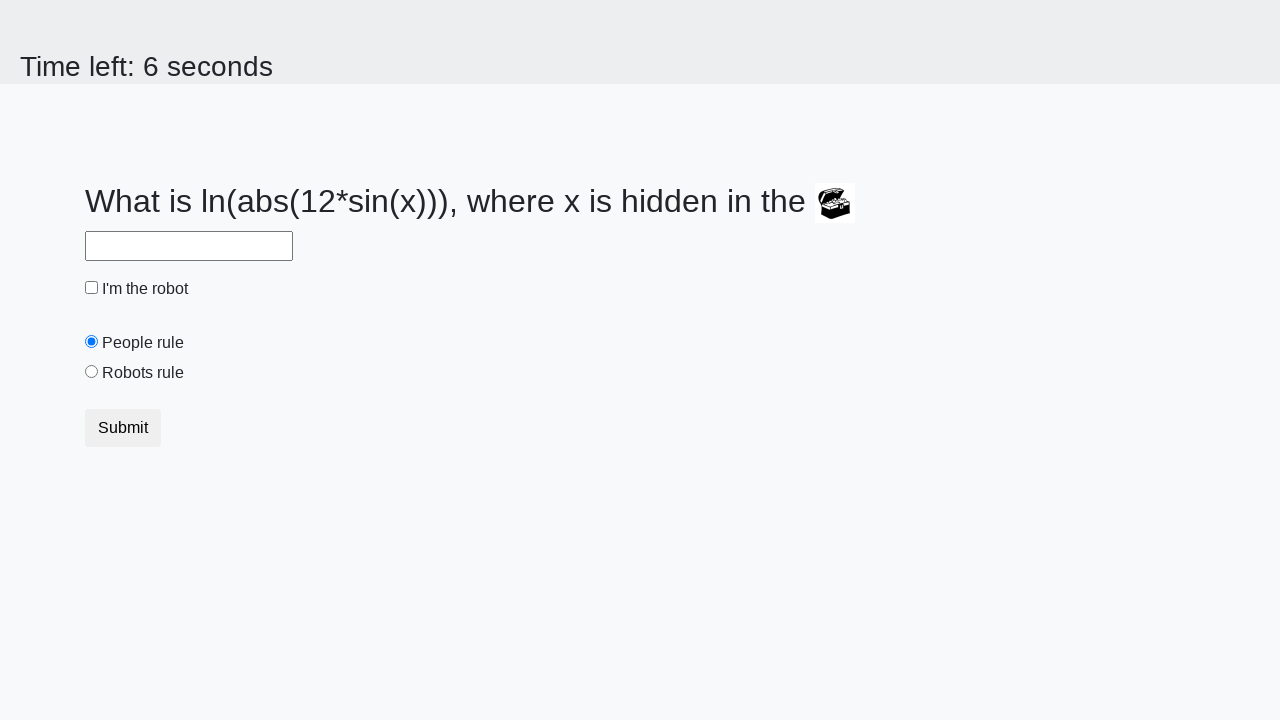

Calculated math captcha result using logarithm and sine functions
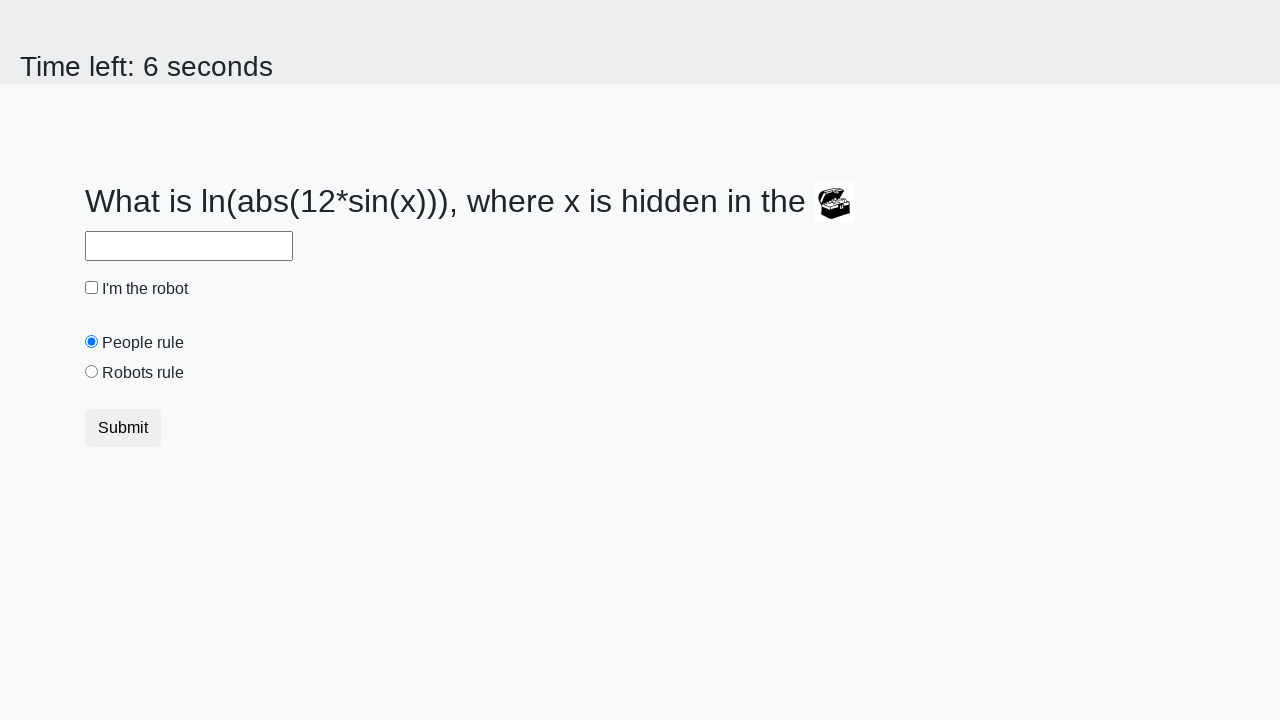

Filled answer field with calculated captcha result on #answer
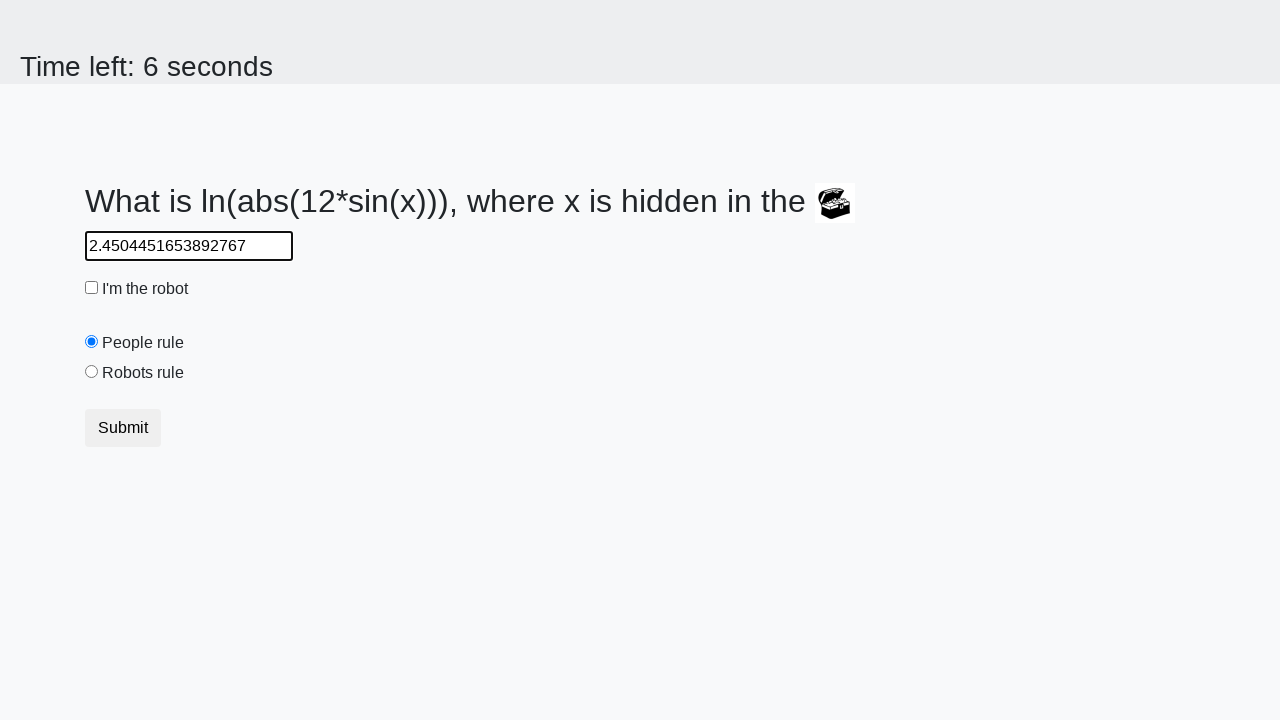

Checked the robot checkbox at (92, 288) on #robotCheckbox
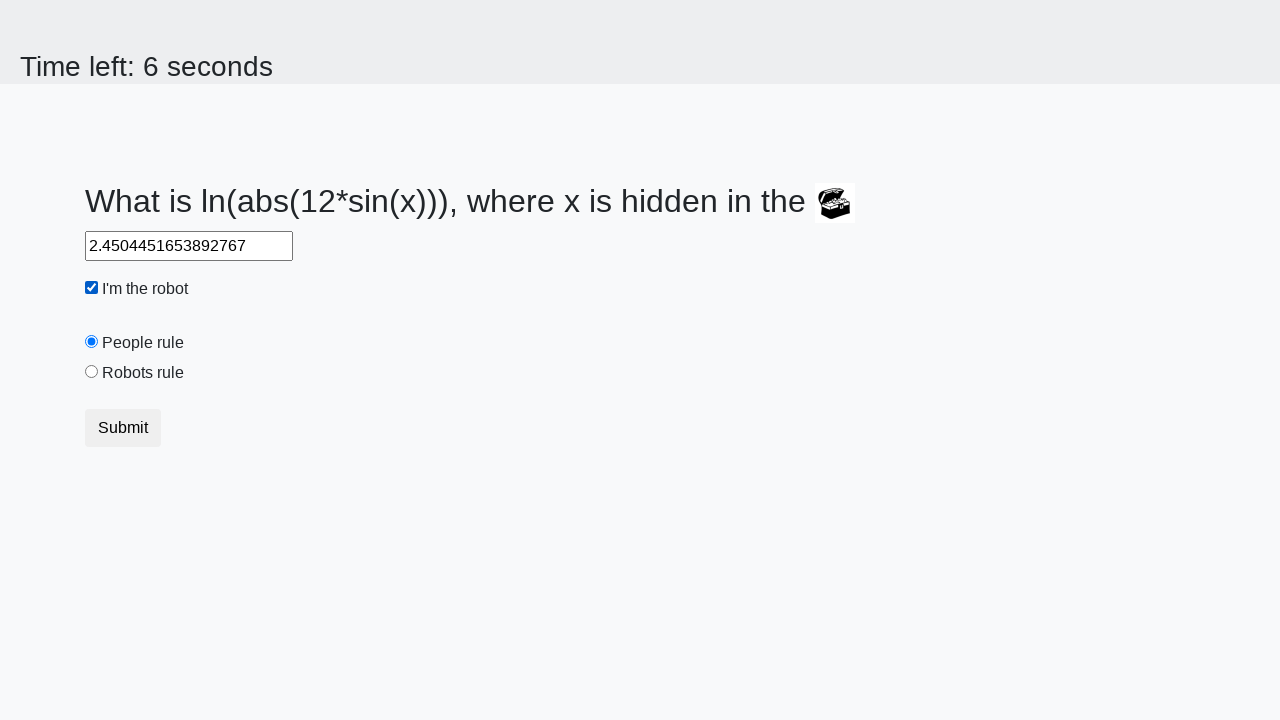

Selected the 'robots rule' radio button at (92, 372) on #robotsRule
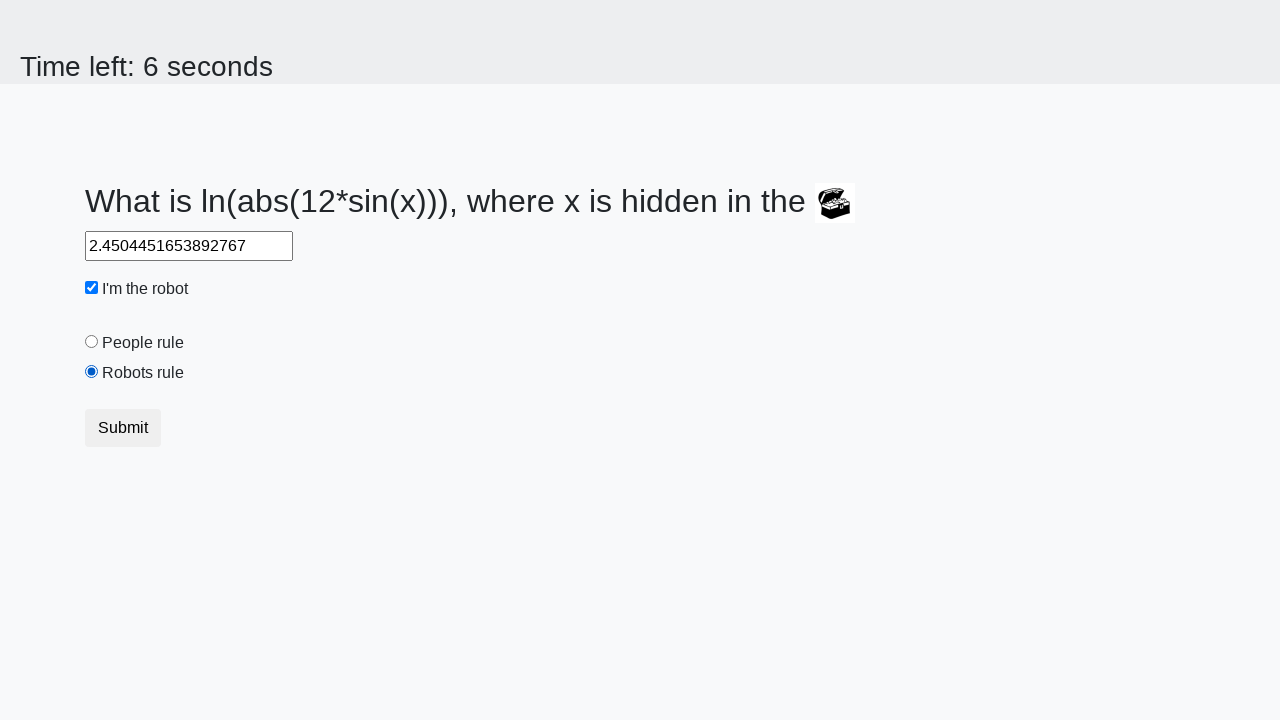

Clicked submit button to submit form at (123, 428) on .btn.btn-default
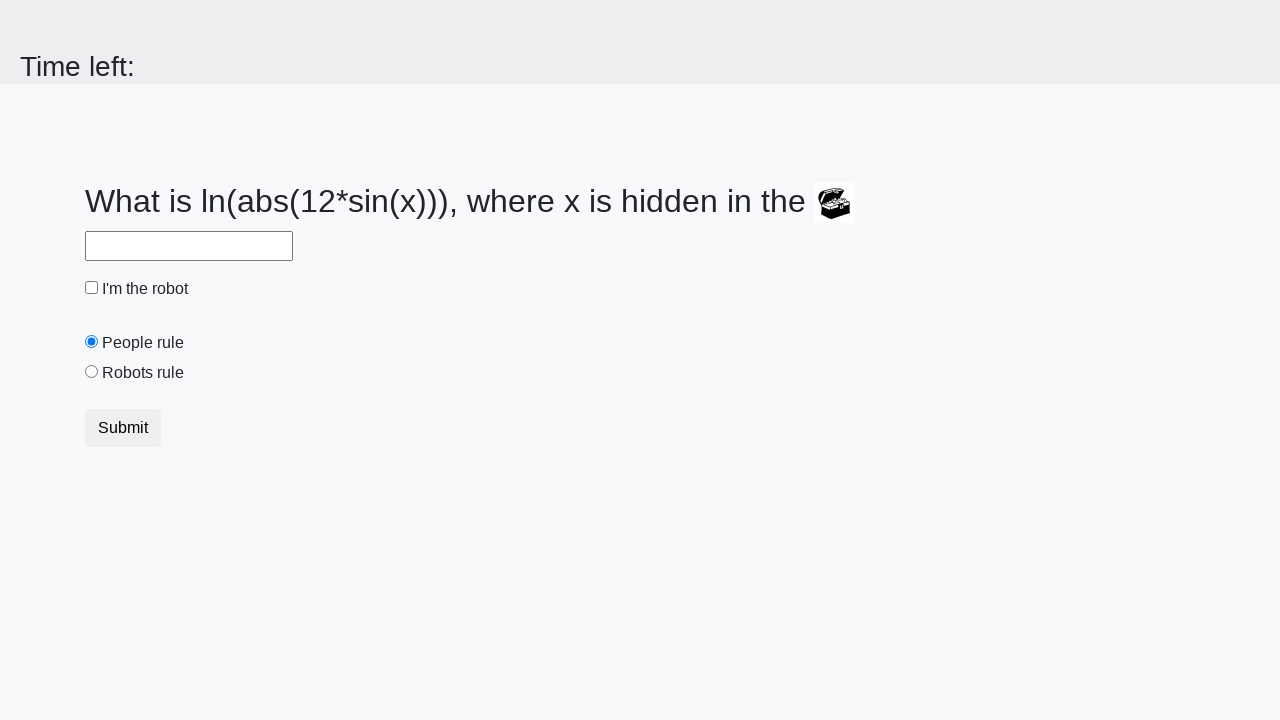

Waited 1 second for result page to load
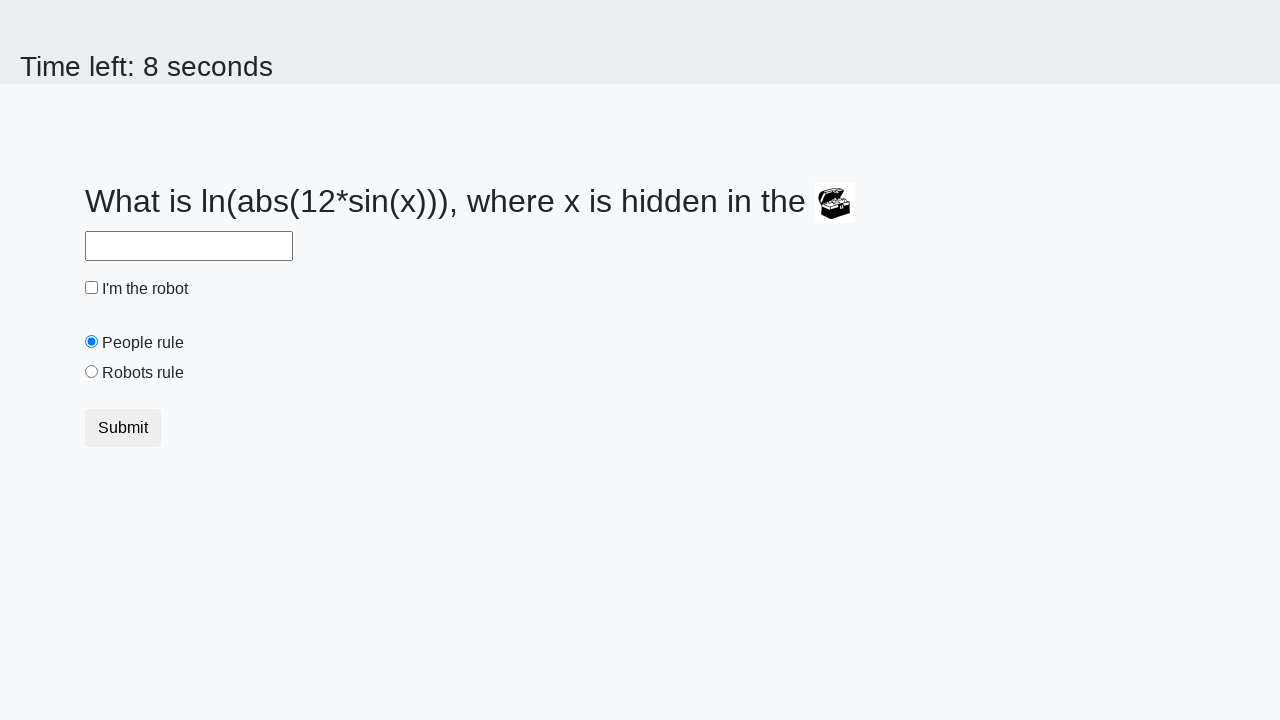

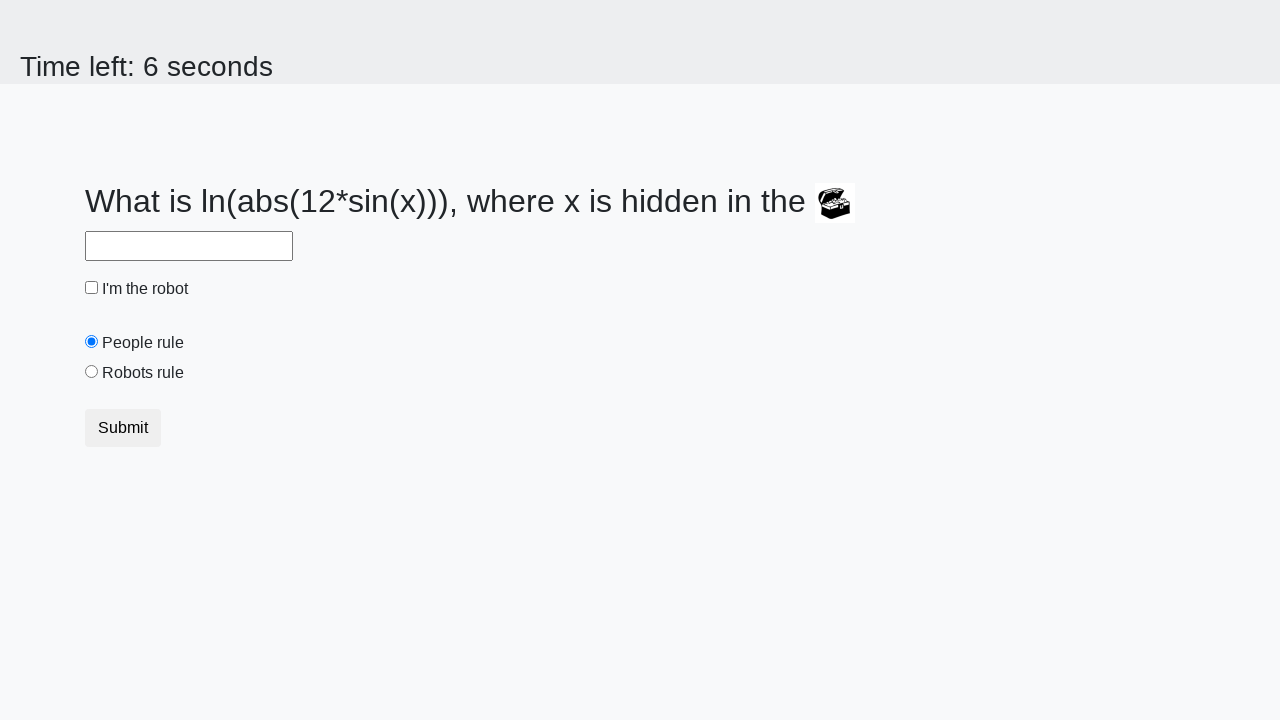